Tests filtering to show only active (incomplete) todo items

Starting URL: https://demo.playwright.dev/todomvc

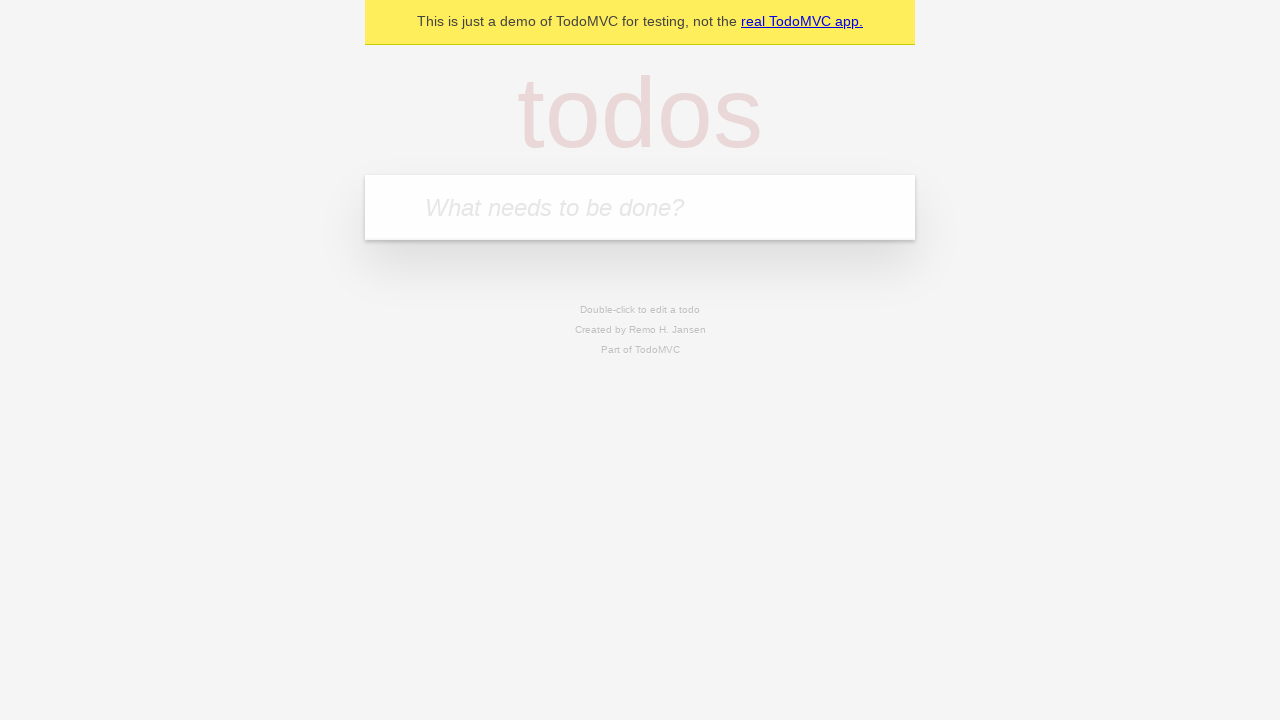

Filled todo input with 'buy some cheese' on internal:attr=[placeholder="What needs to be done?"i]
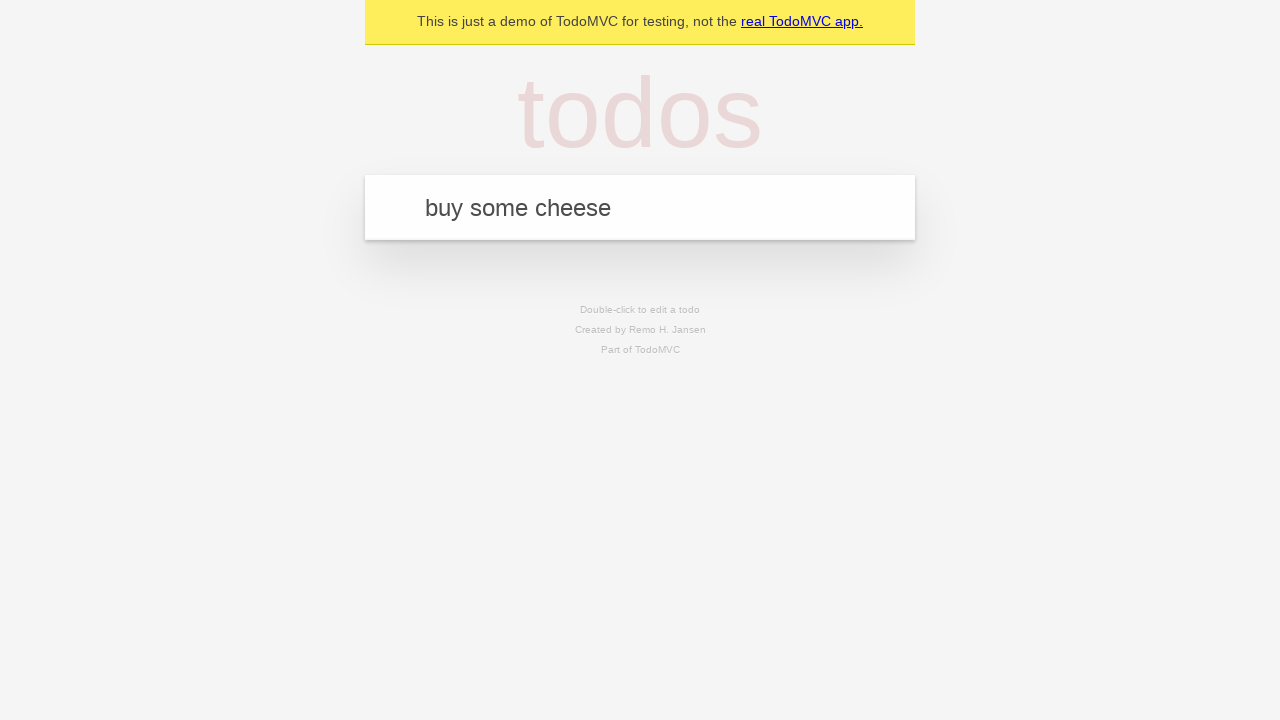

Pressed Enter to add first todo item on internal:attr=[placeholder="What needs to be done?"i]
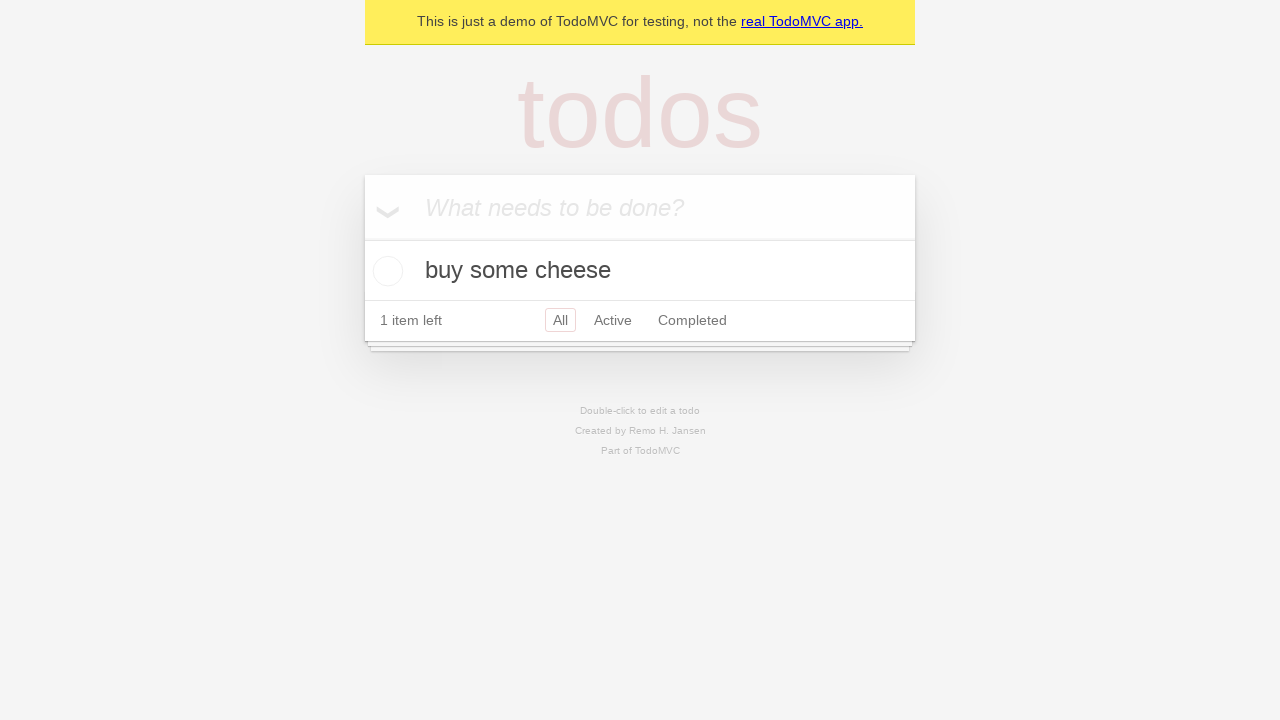

Filled todo input with 'feed the cat' on internal:attr=[placeholder="What needs to be done?"i]
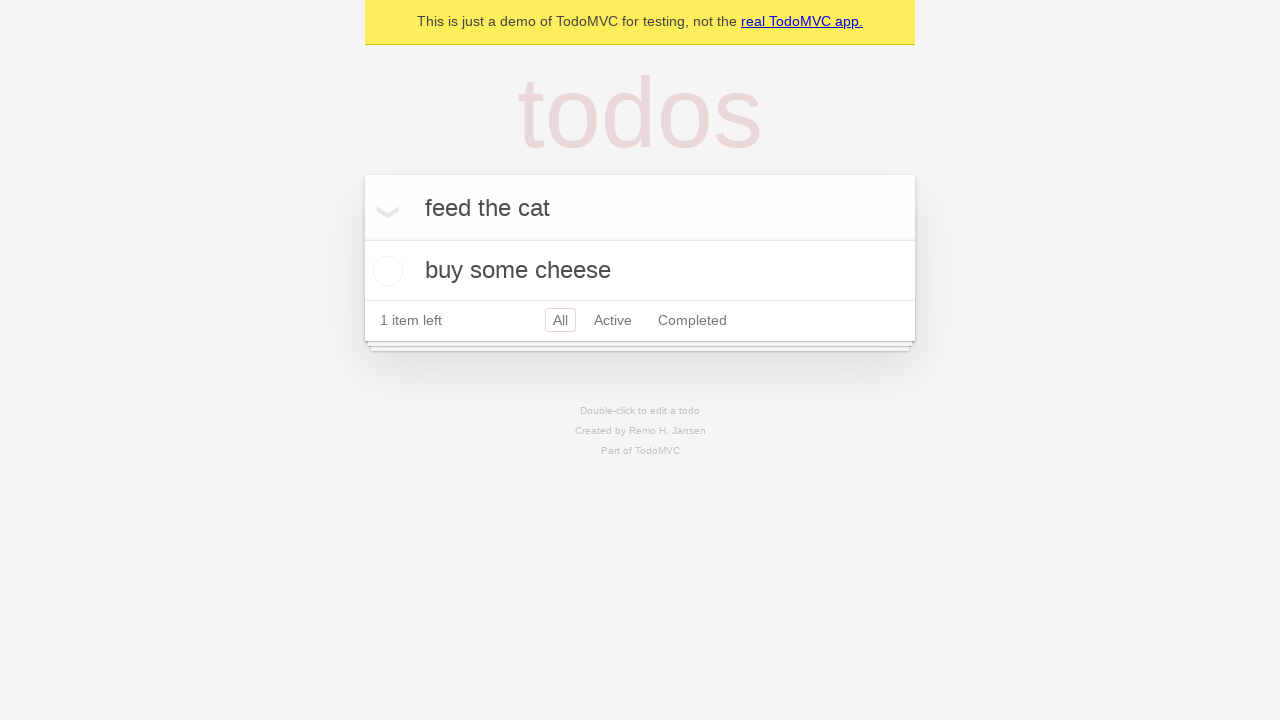

Pressed Enter to add second todo item on internal:attr=[placeholder="What needs to be done?"i]
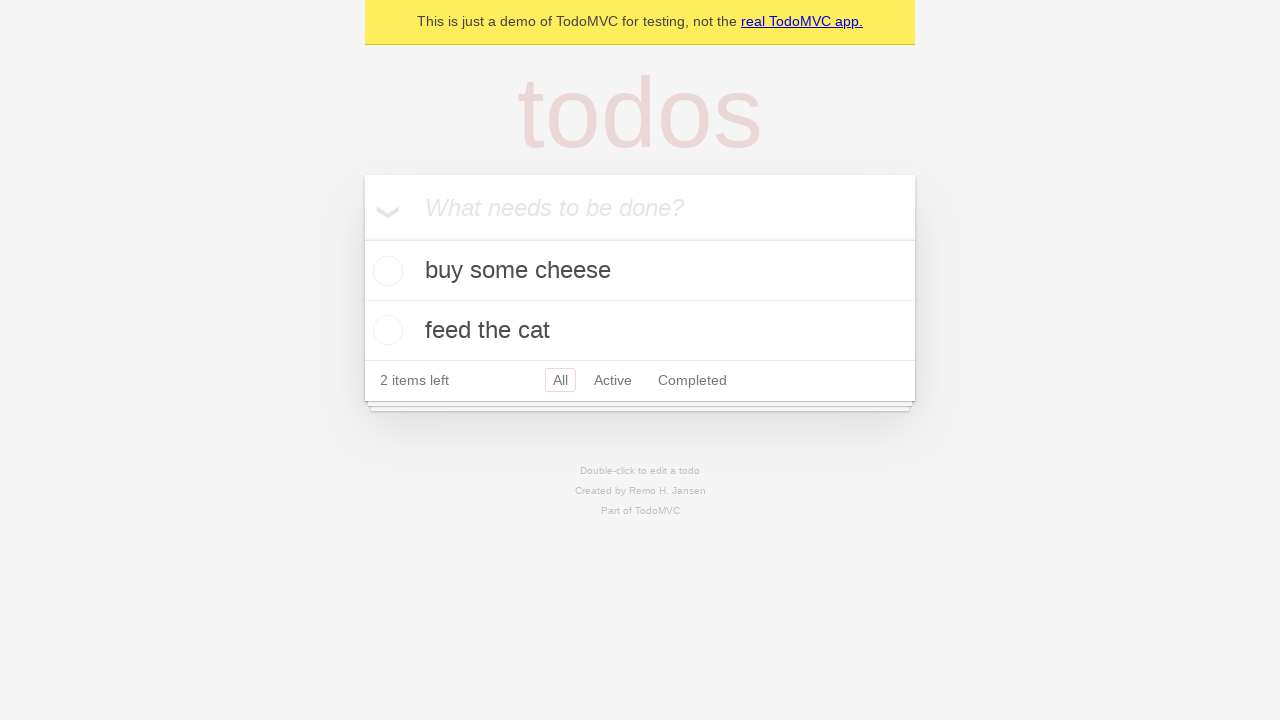

Filled todo input with 'book a doctors appointment' on internal:attr=[placeholder="What needs to be done?"i]
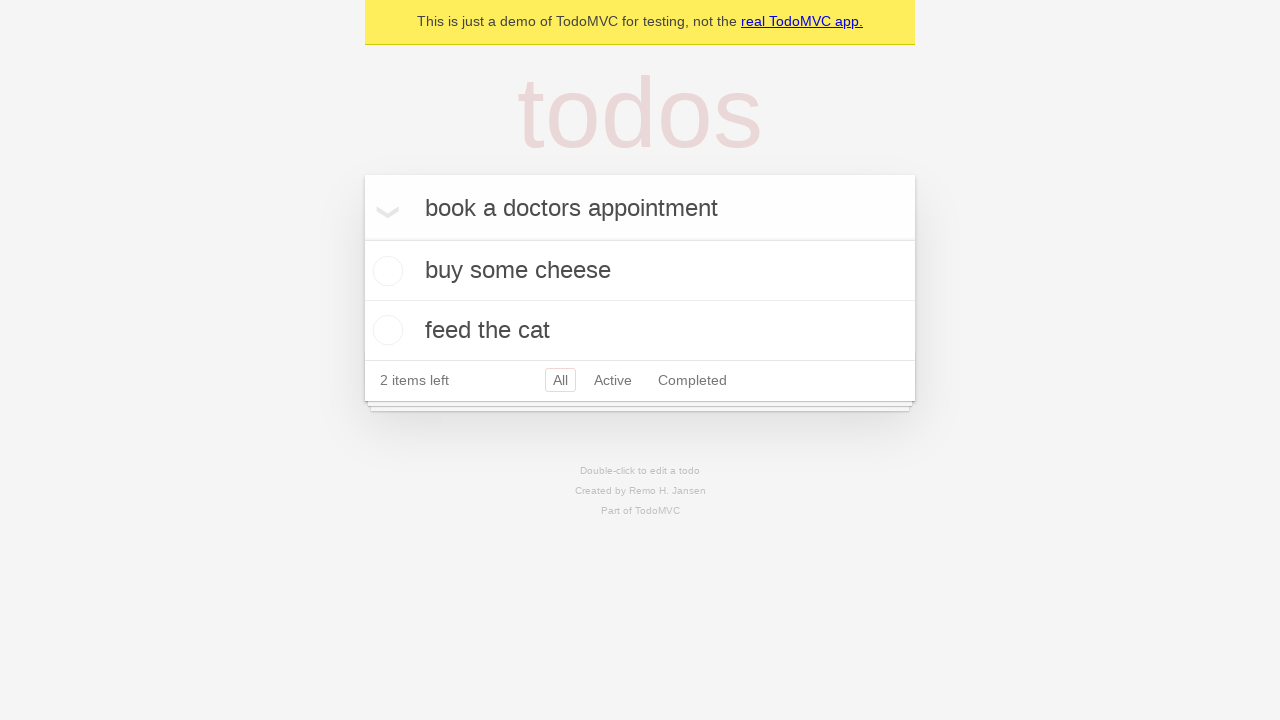

Pressed Enter to add third todo item on internal:attr=[placeholder="What needs to be done?"i]
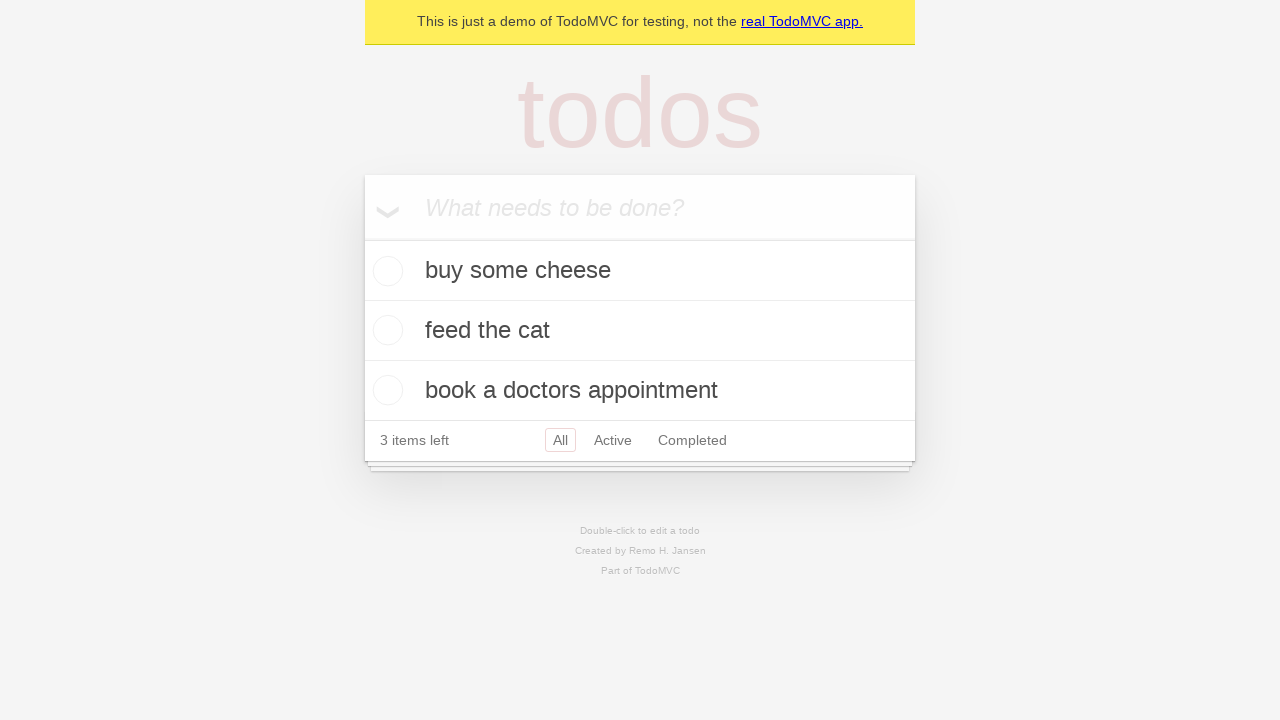

Checked the second todo item (feed the cat) at (385, 330) on internal:testid=[data-testid="todo-item"s] >> nth=1 >> internal:role=checkbox
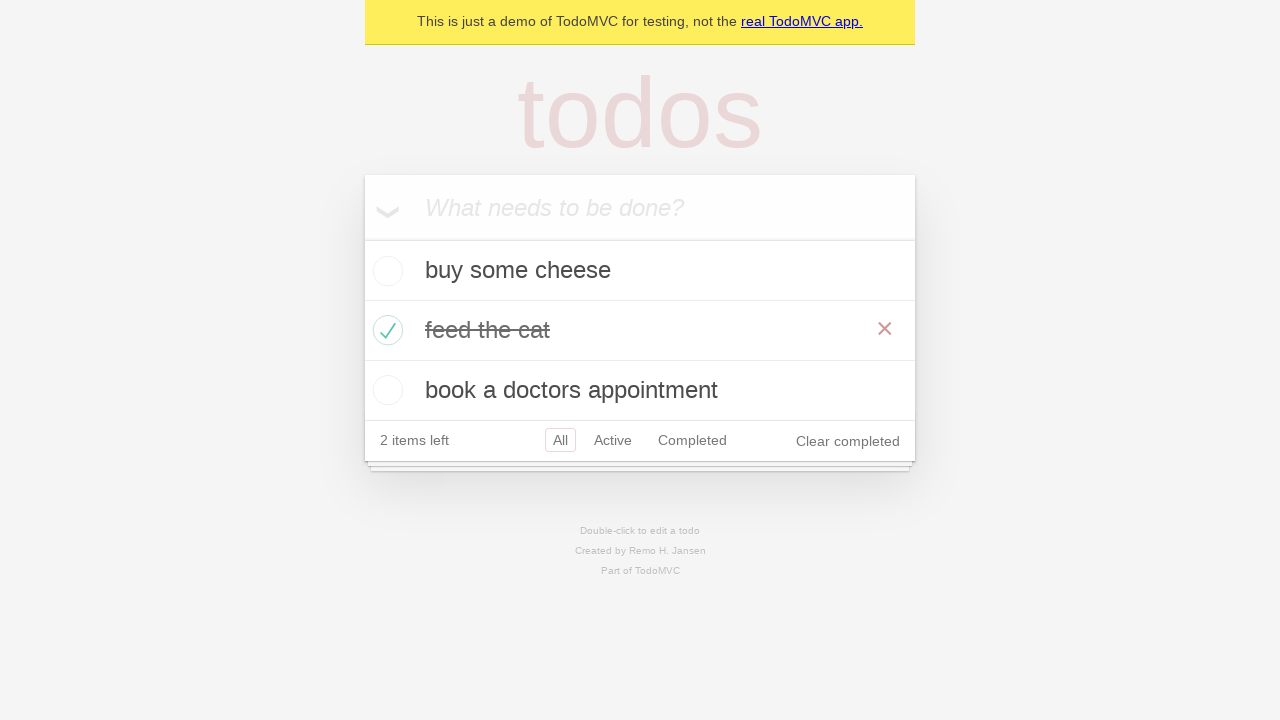

Clicked Active filter to display only incomplete items at (613, 440) on internal:role=link[name="Active"i]
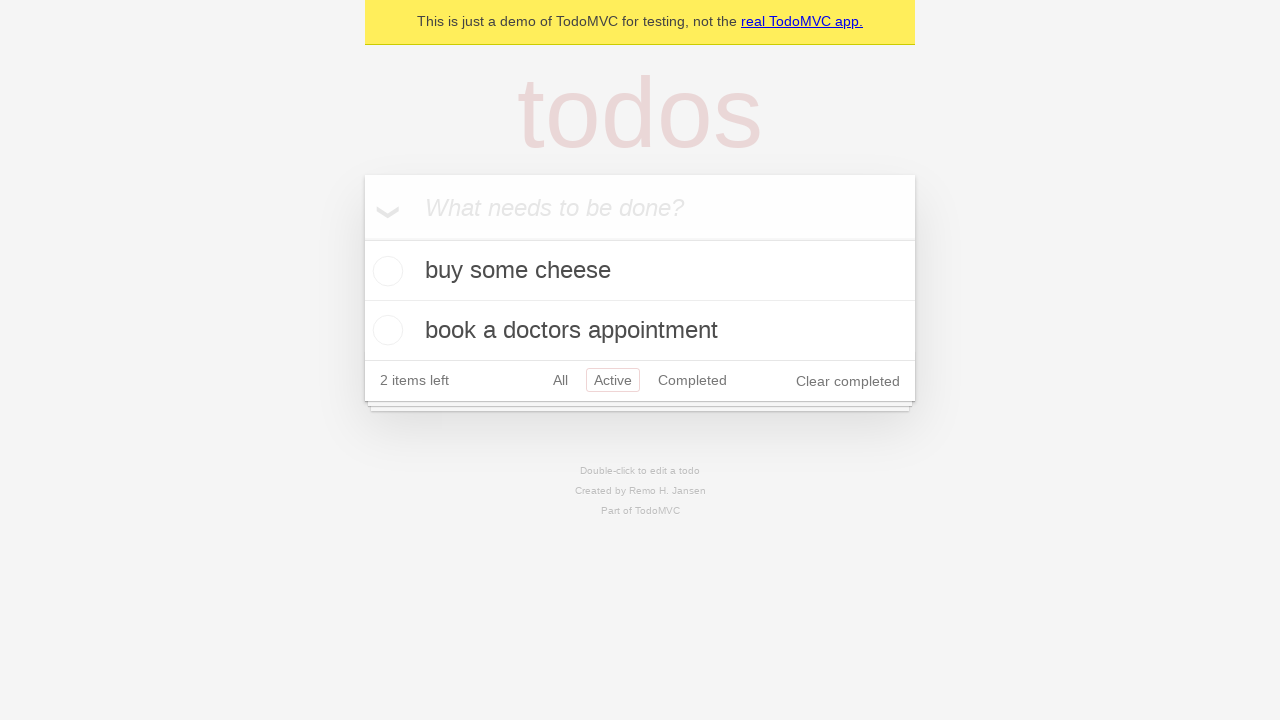

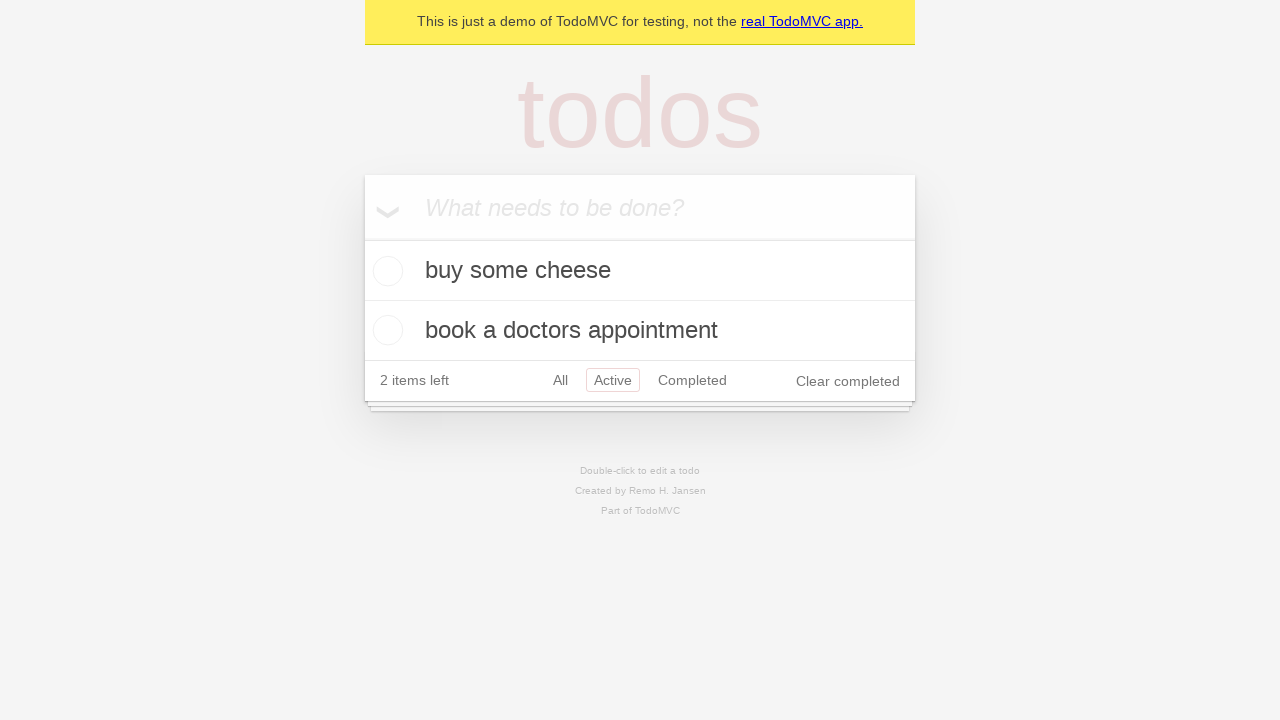